Verifies that the third row's dynamic content elements including image and text are displayed

Starting URL: https://the-internet.herokuapp.com/dynamic_content?with_content=static

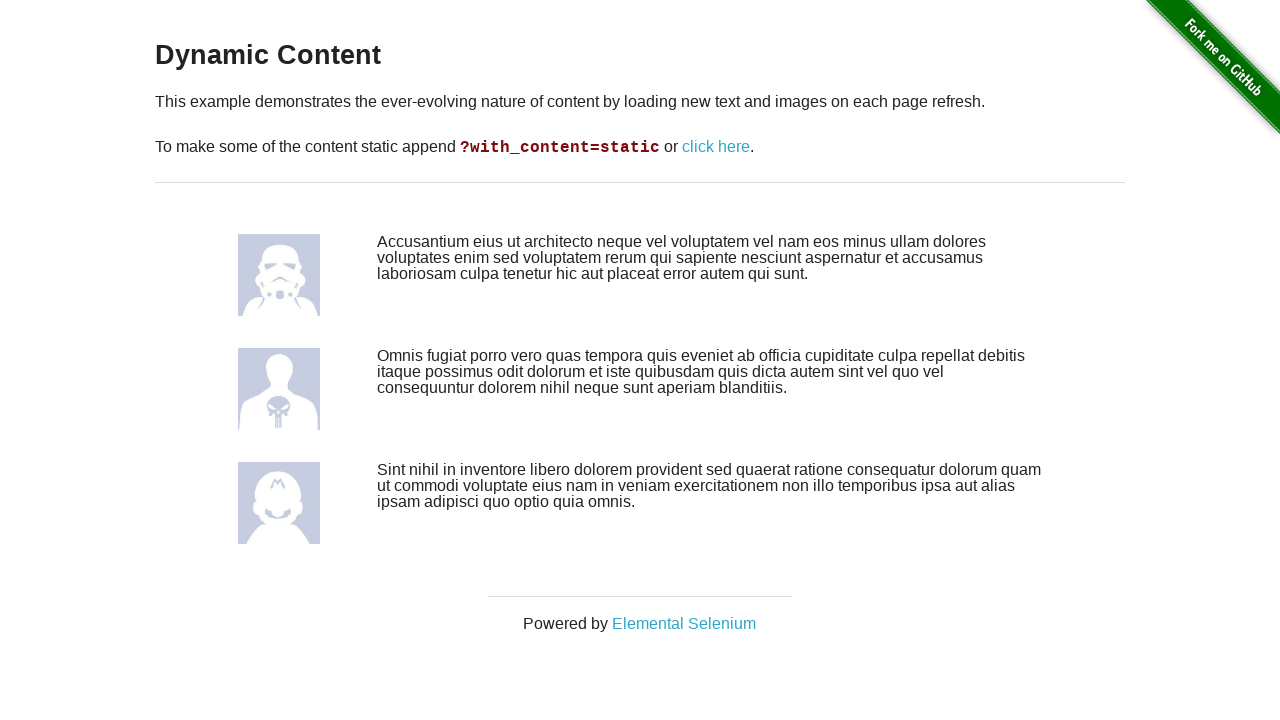

Navigated to dynamic content page with static content parameter
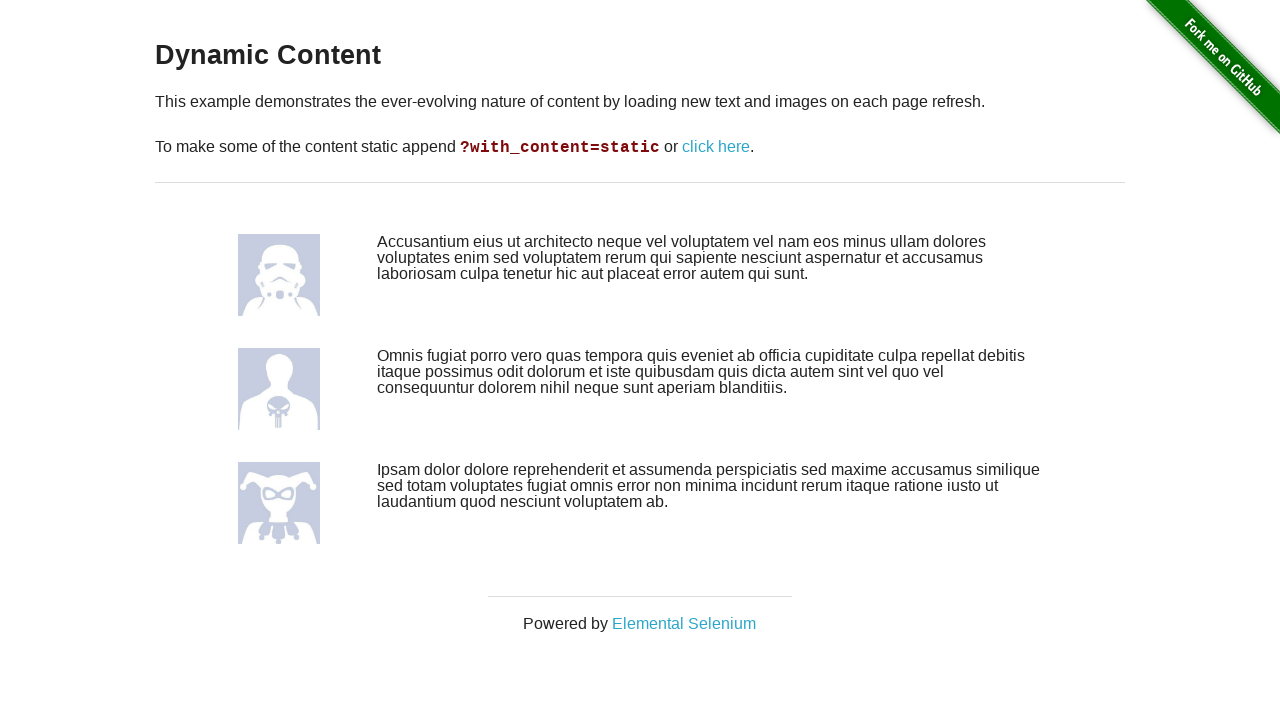

Third row image element became visible
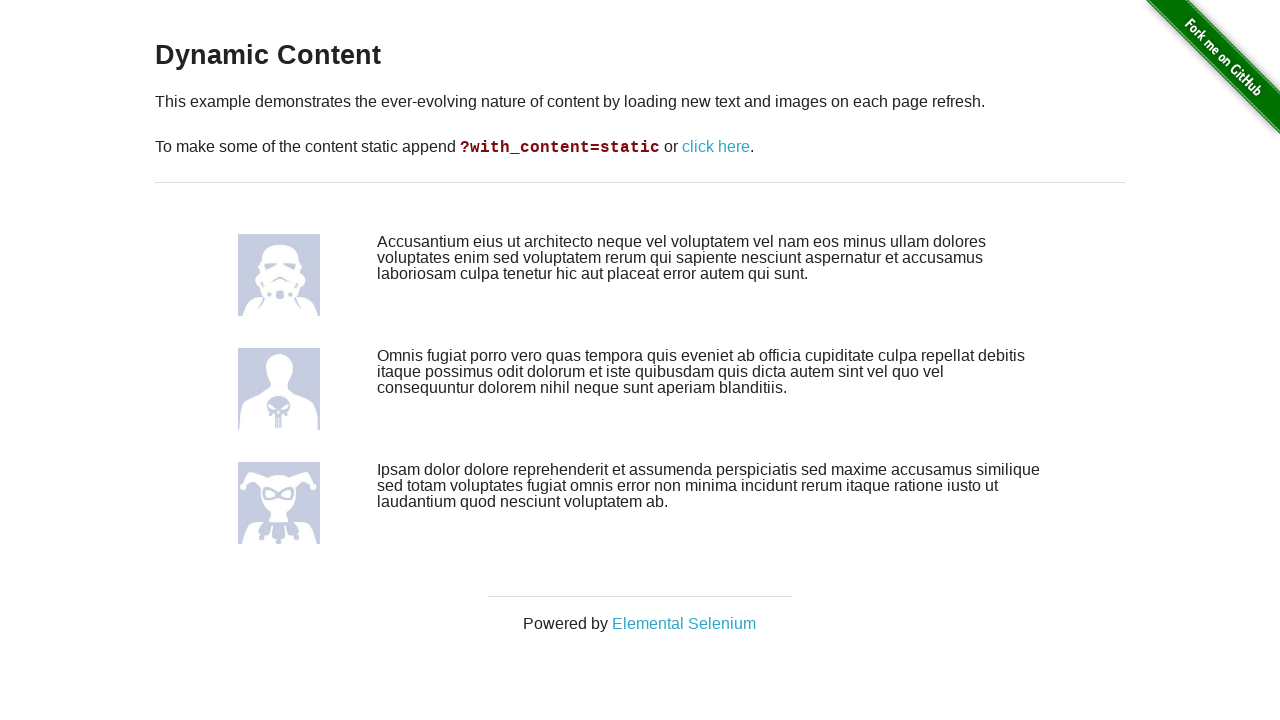

Third row text content element became visible
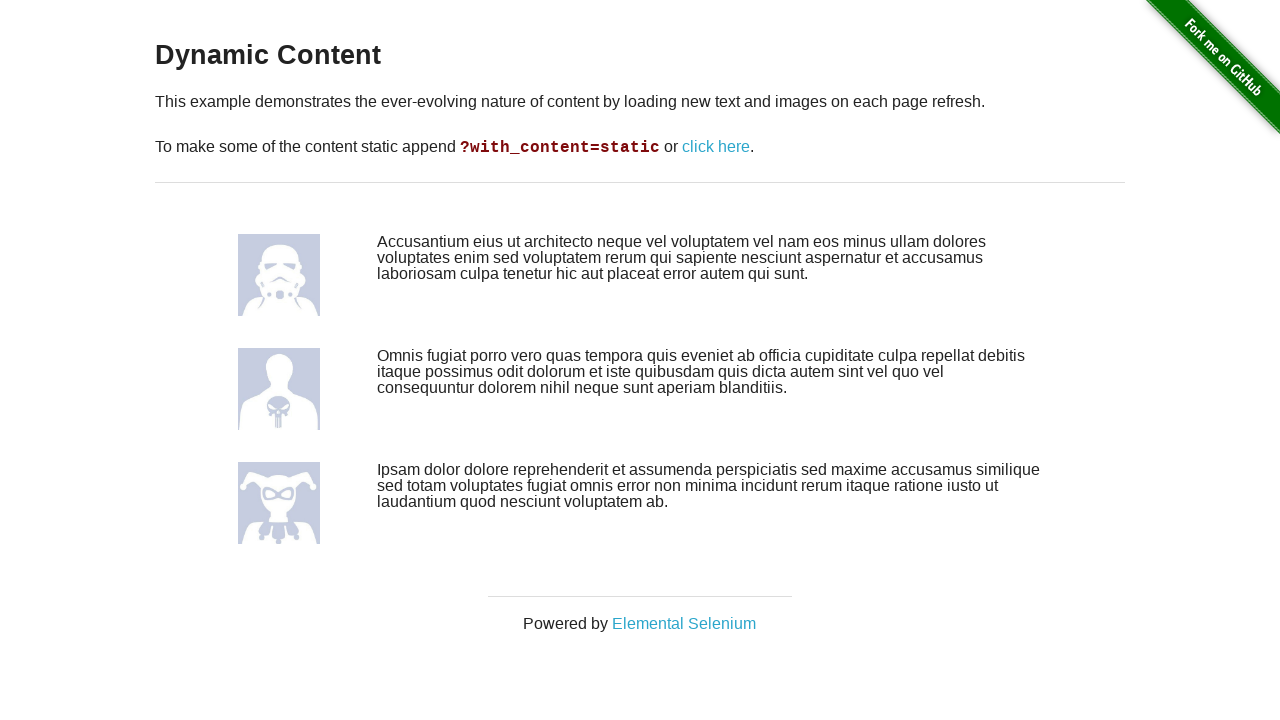

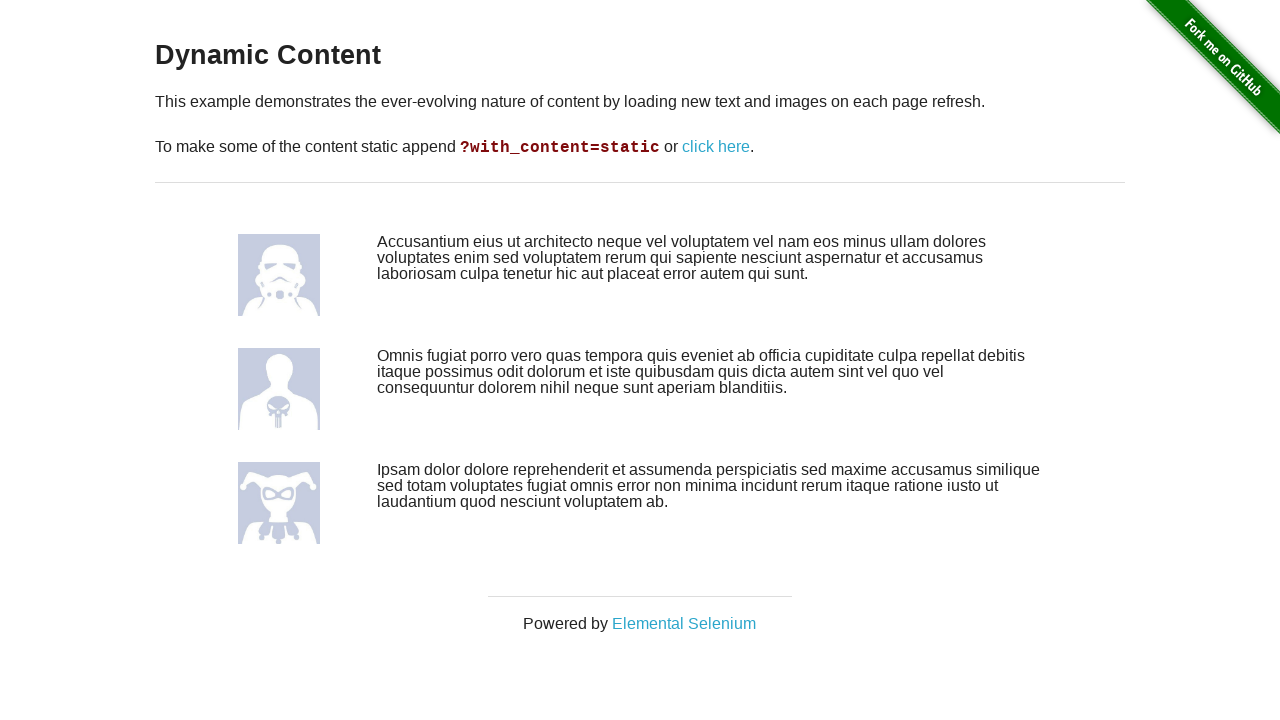